Tests multi-select dropdown functionality by navigating to a test page and selecting an option by index from a multi-select element.

Starting URL: http://omayo.blogspot.com/

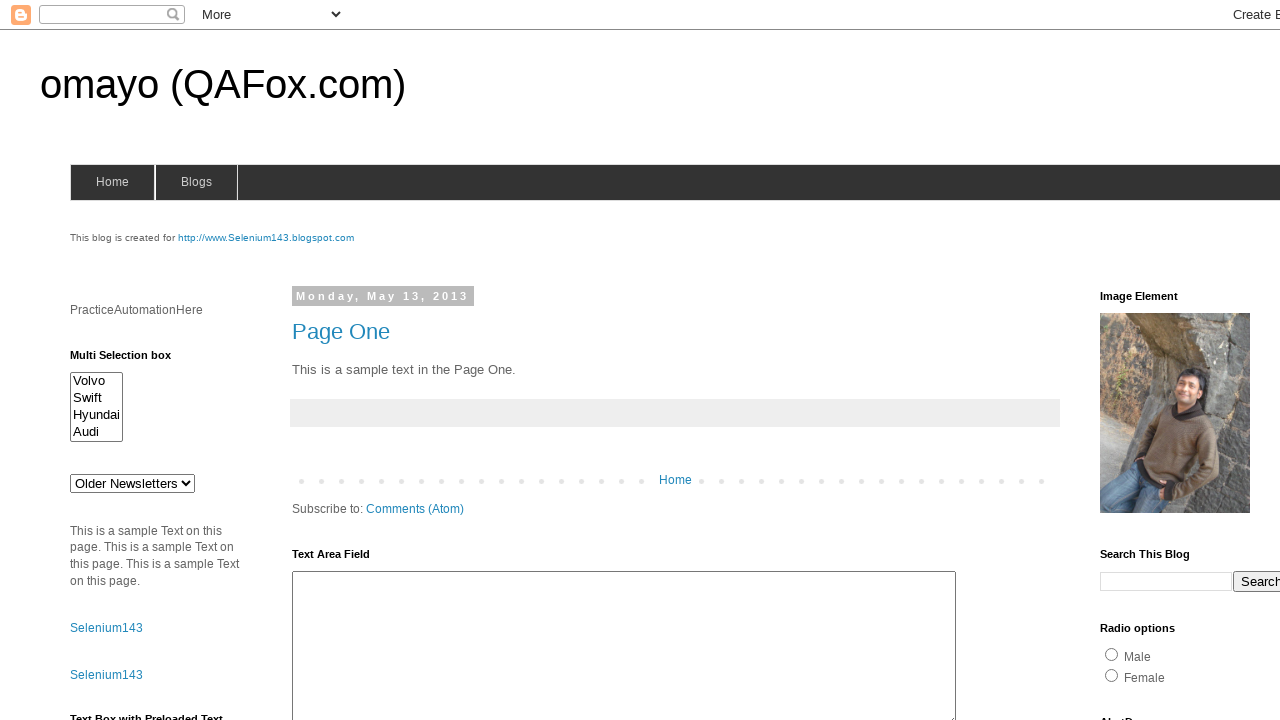

Waited for multi-select element #multiselect1 to be visible
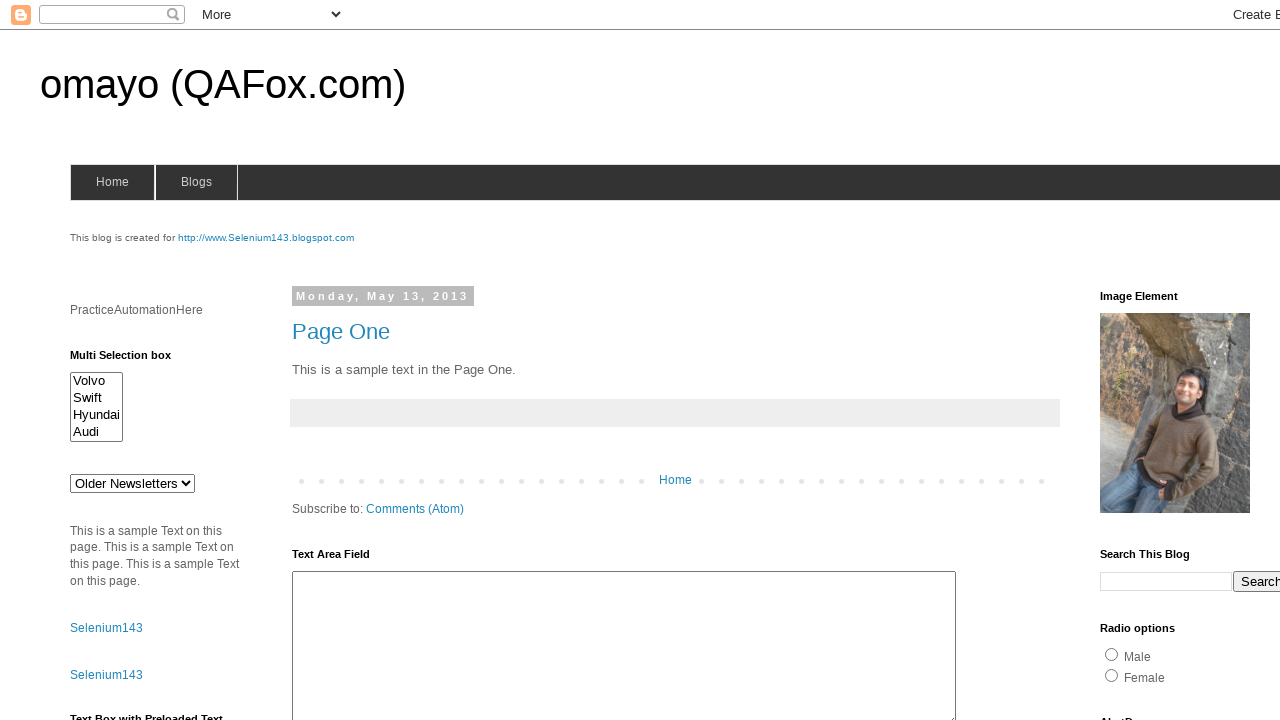

Selected option at index 2 from multi-select dropdown #multiselect1 on #multiselect1
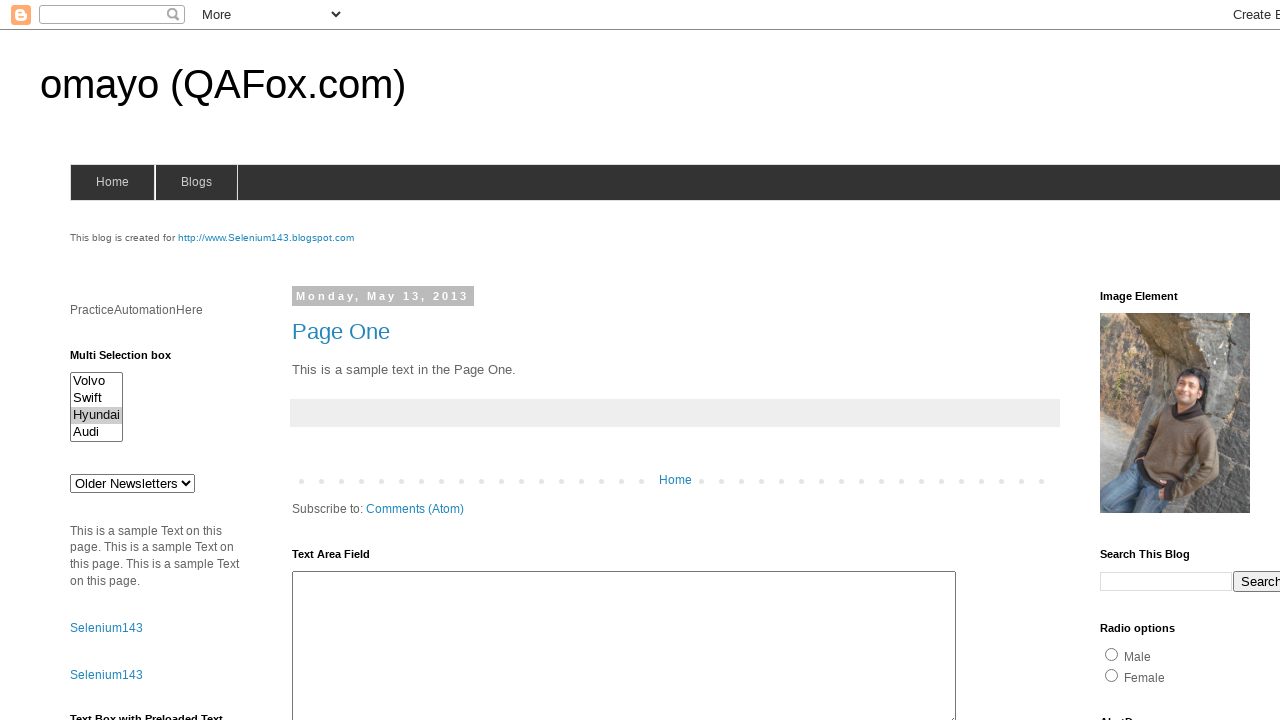

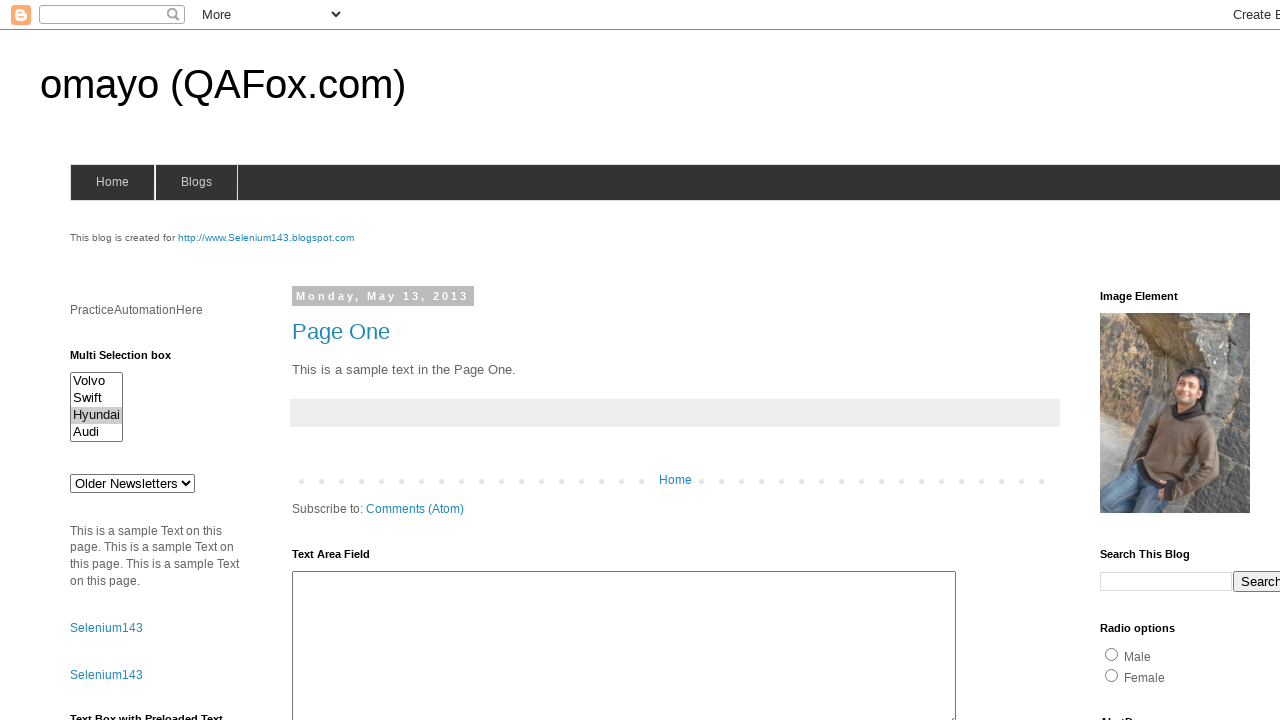